Tests dynamic form controls by checking if a text field is enabled, clicking a button to enable it, and then entering text into the field

Starting URL: https://training-support.net/webelements/dynamic-controls

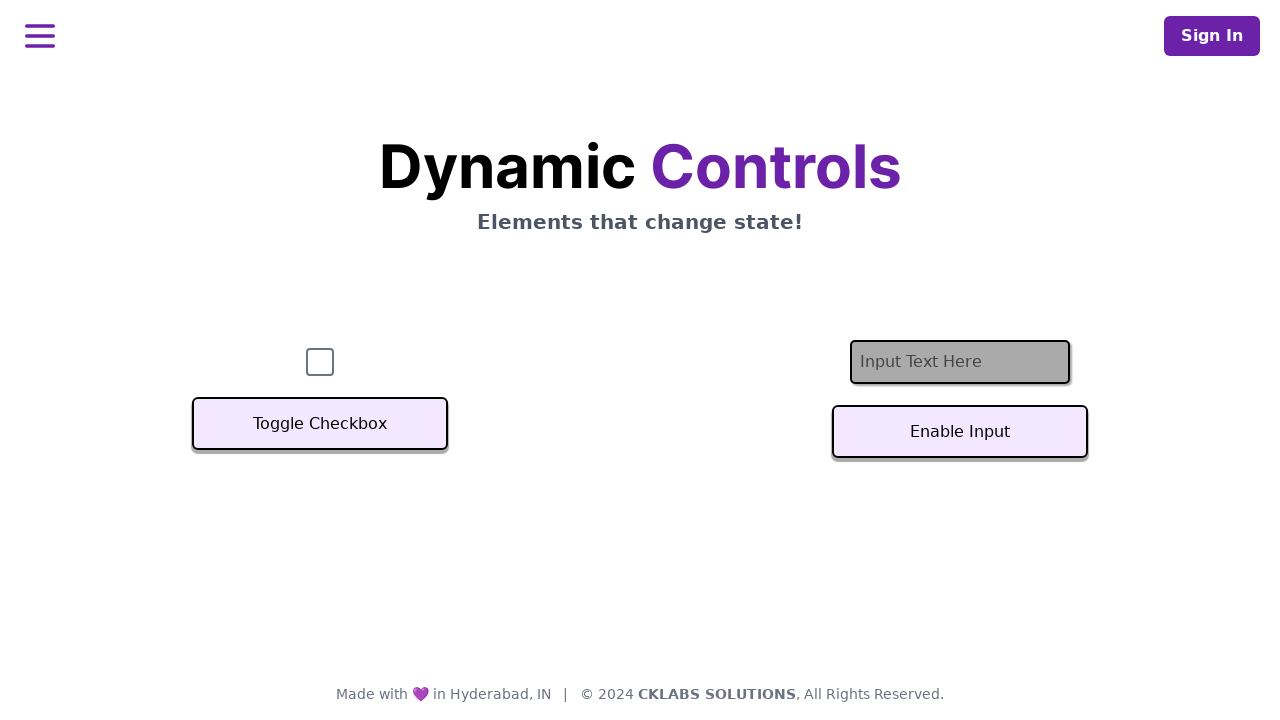

Located the text input field
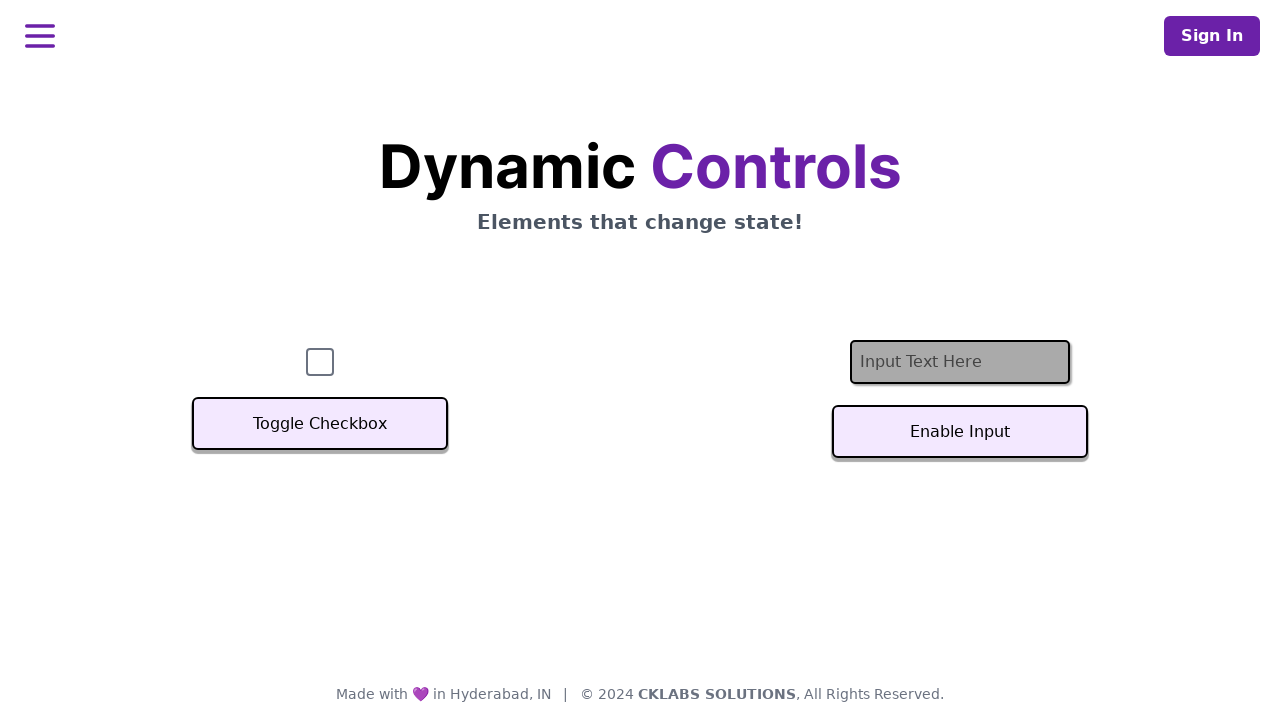

Checked if text field is enabled - it is disabled initially
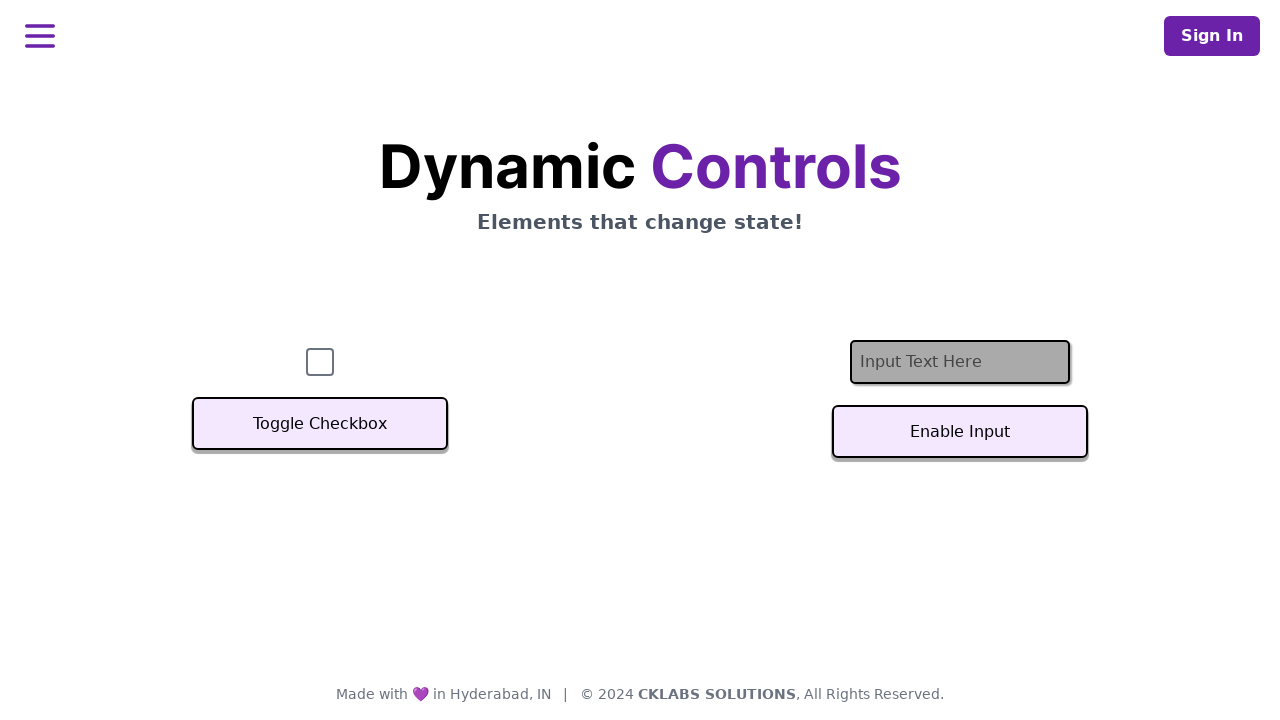

Clicked the toggle button to enable the text field at (960, 432) on #textInputButton
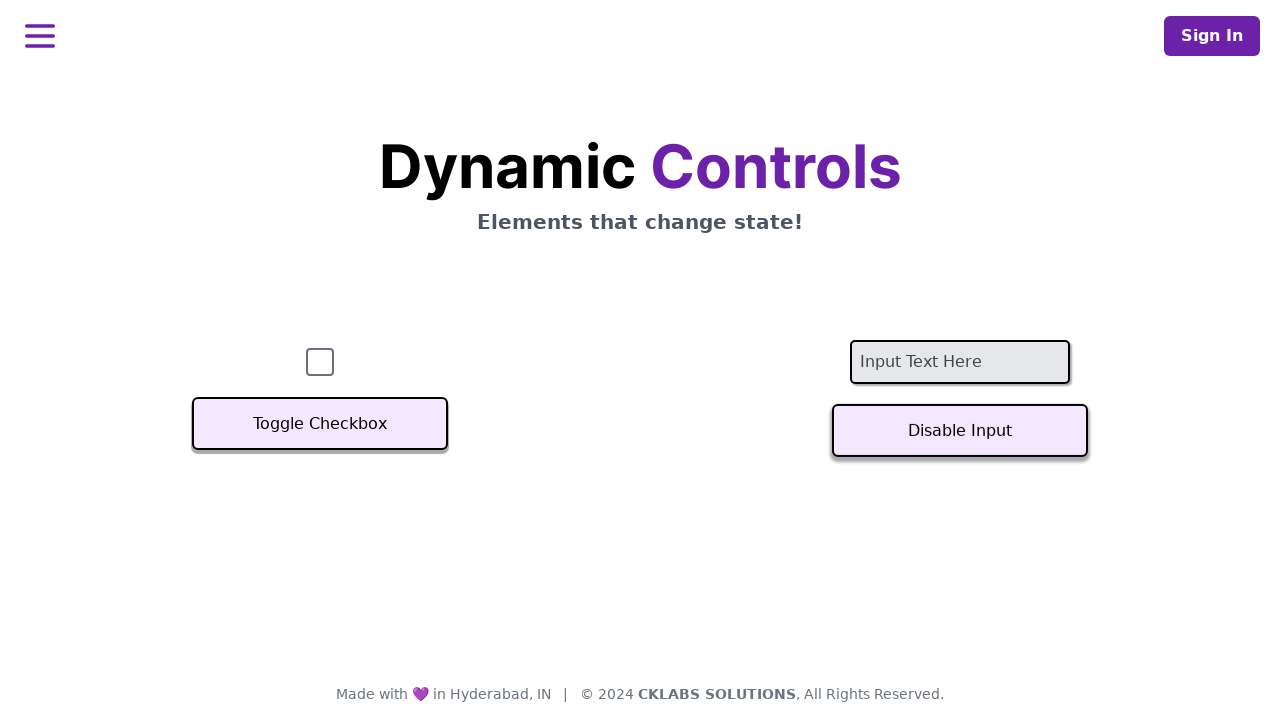

Verified that text field is now enabled after clicking toggle button
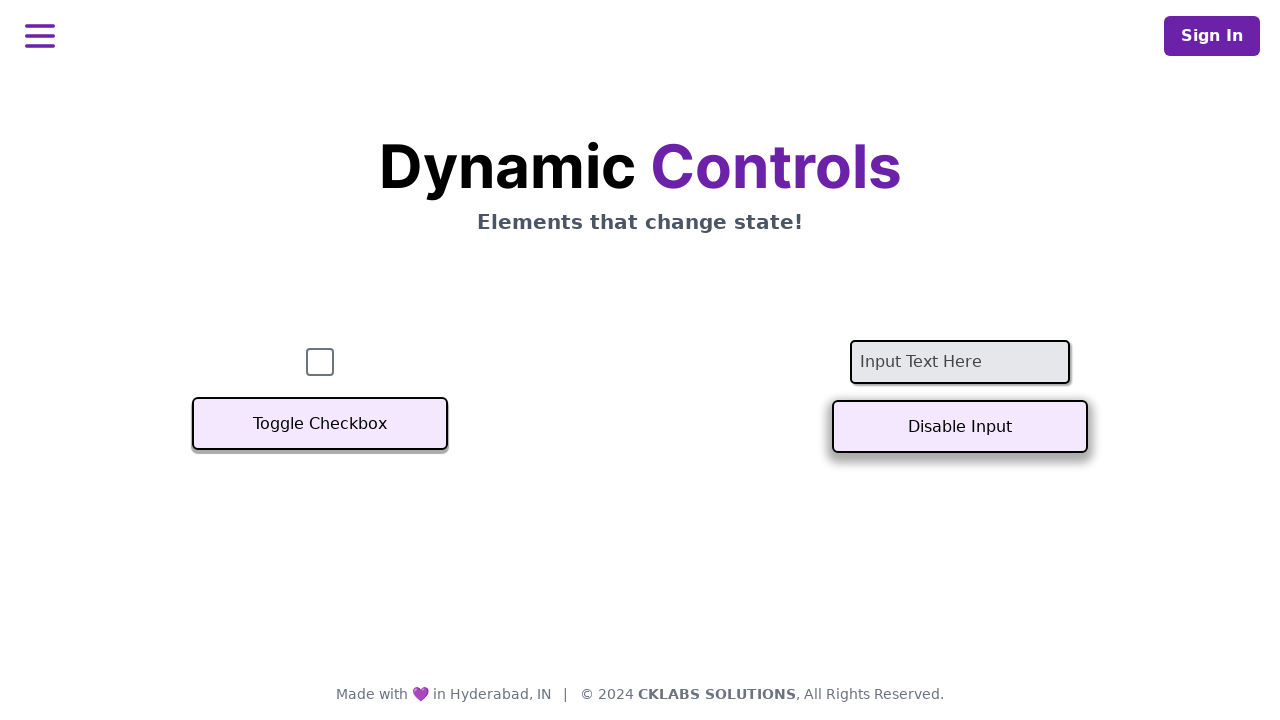

Entered 'Example text' into the enabled text field on #textInput
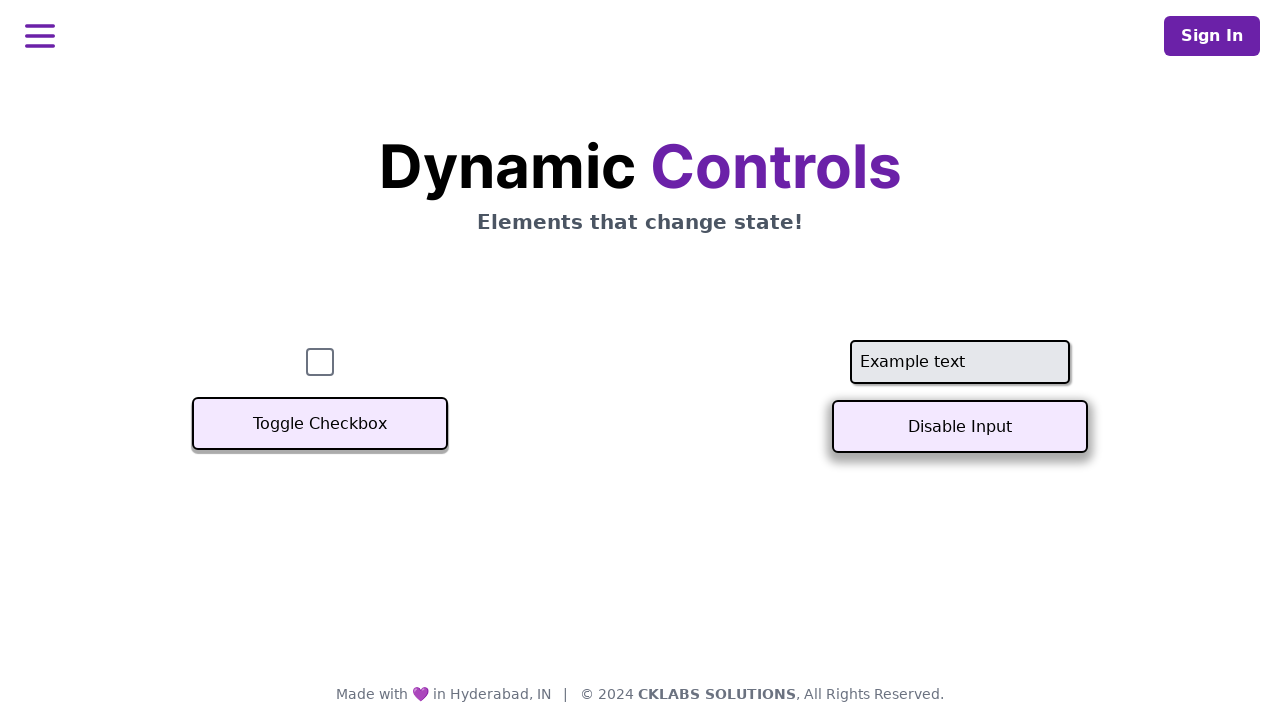

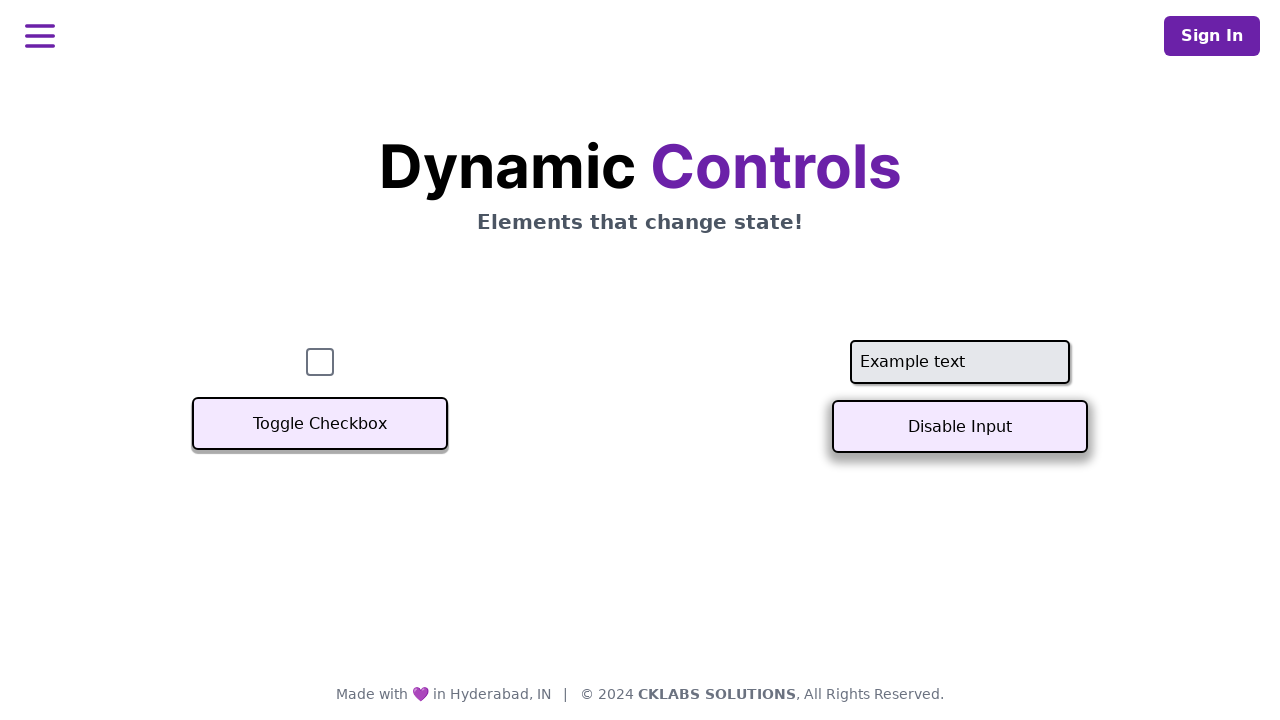